Tests the Text Box form by clicking Elements, Text Box, filling name and email fields, submitting and verifying the output message.

Starting URL: https://demoqa.com/

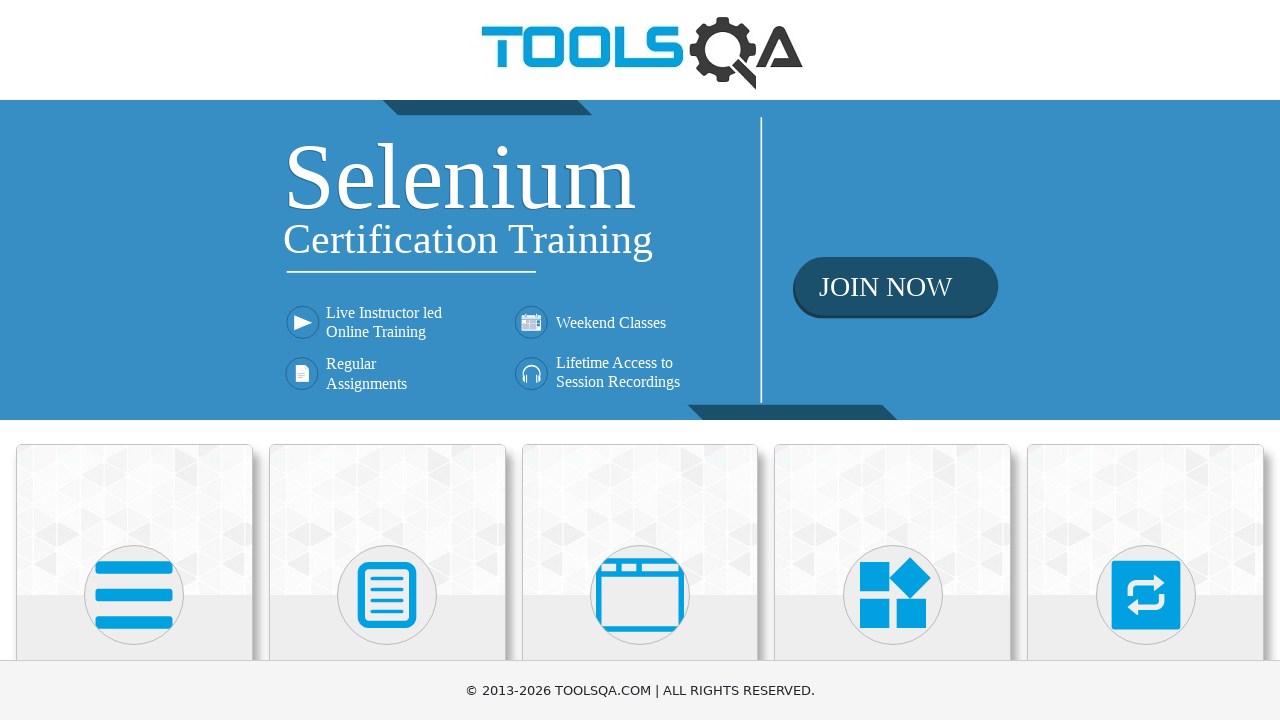

Clicked on Elements card at (134, 520) on xpath=//div[@class='card mt-4 top-card'][1]
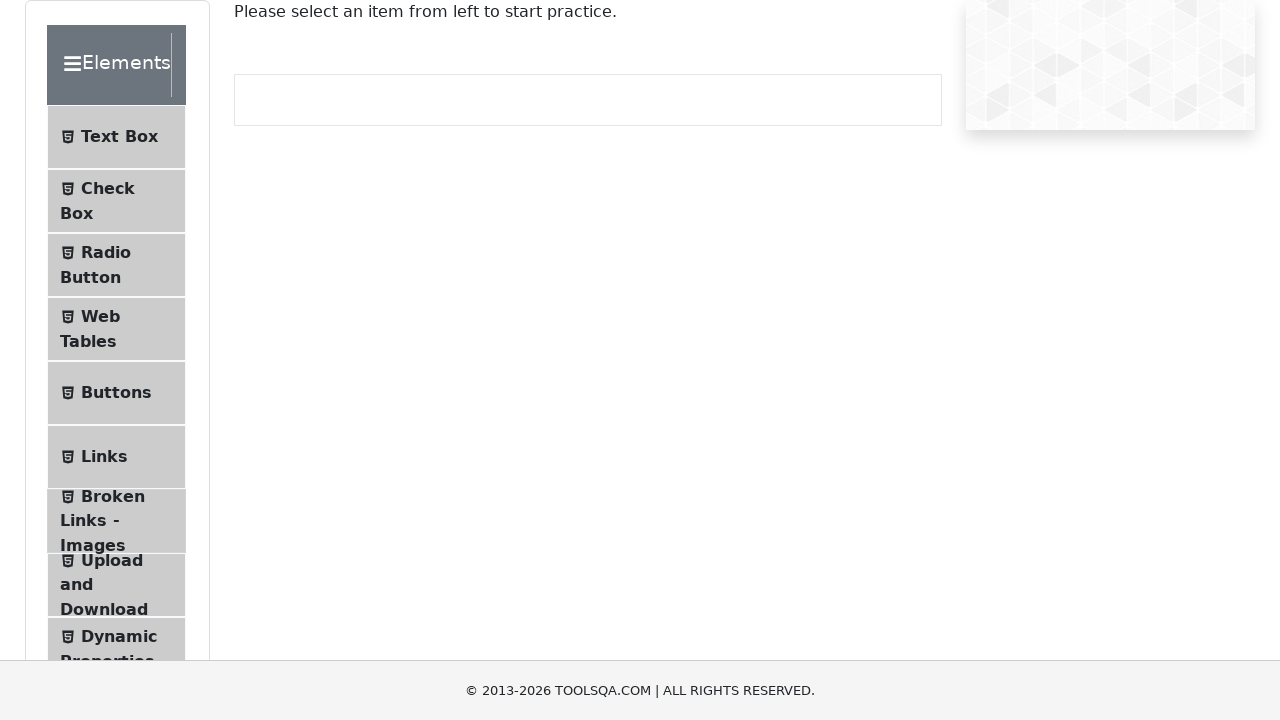

Clicked on Text Box menu item at (116, 137) on xpath=//li[@id='item-0'][1]
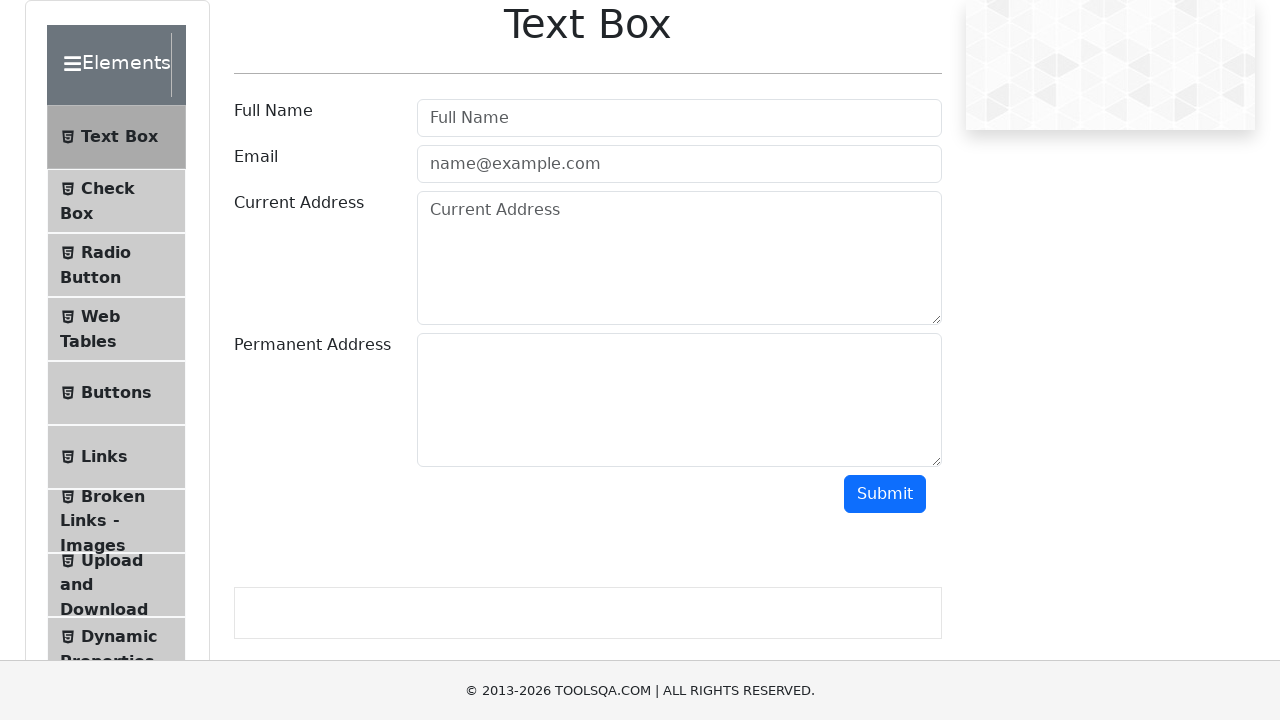

Filled Full Name field with 'Barak Obama' on xpath=//input[@class=' mr-sm-2 form-control'][1]
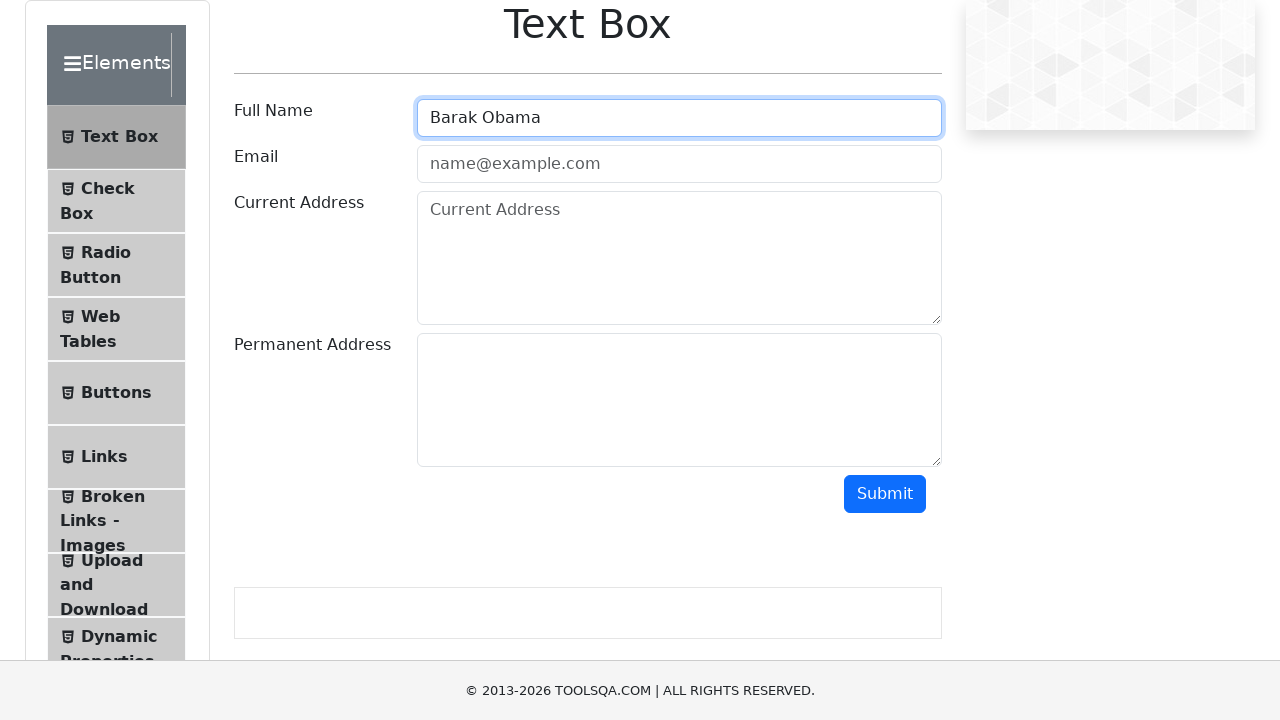

Filled Email field with 'barak1961@gmail.com' on input.mr-sm-2.form-control
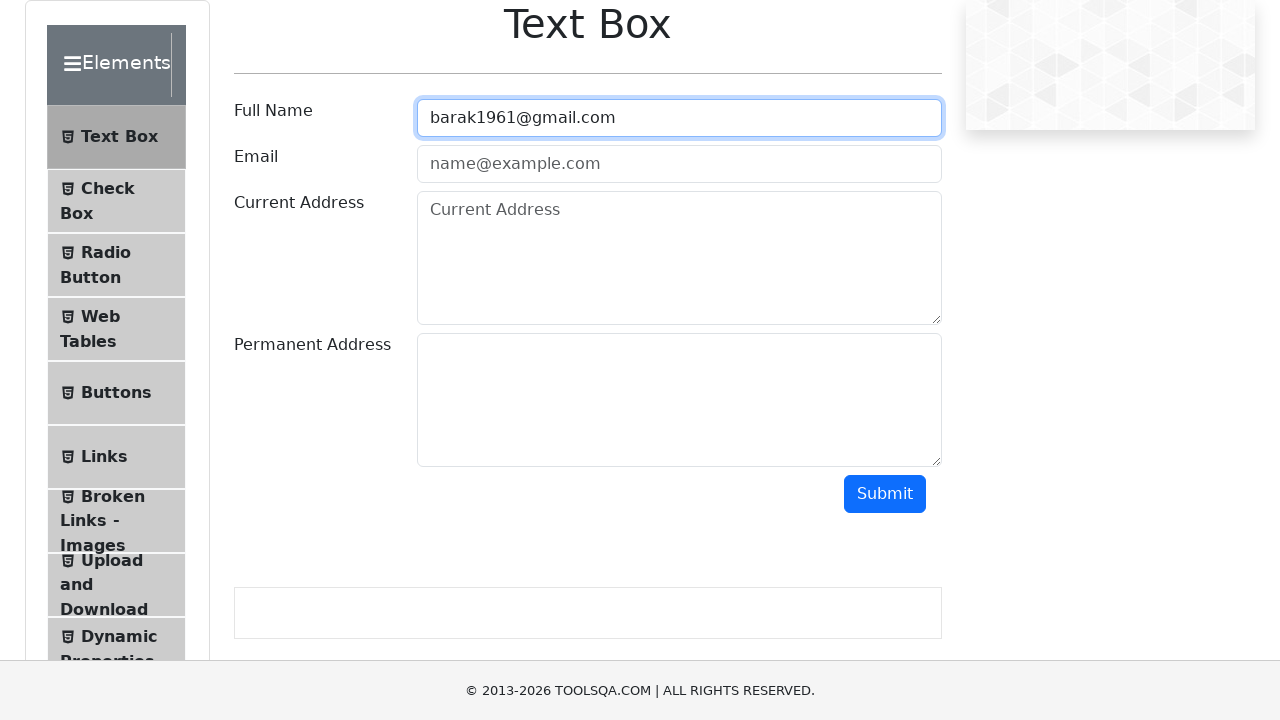

Clicked Submit button at (885, 494) on #submit
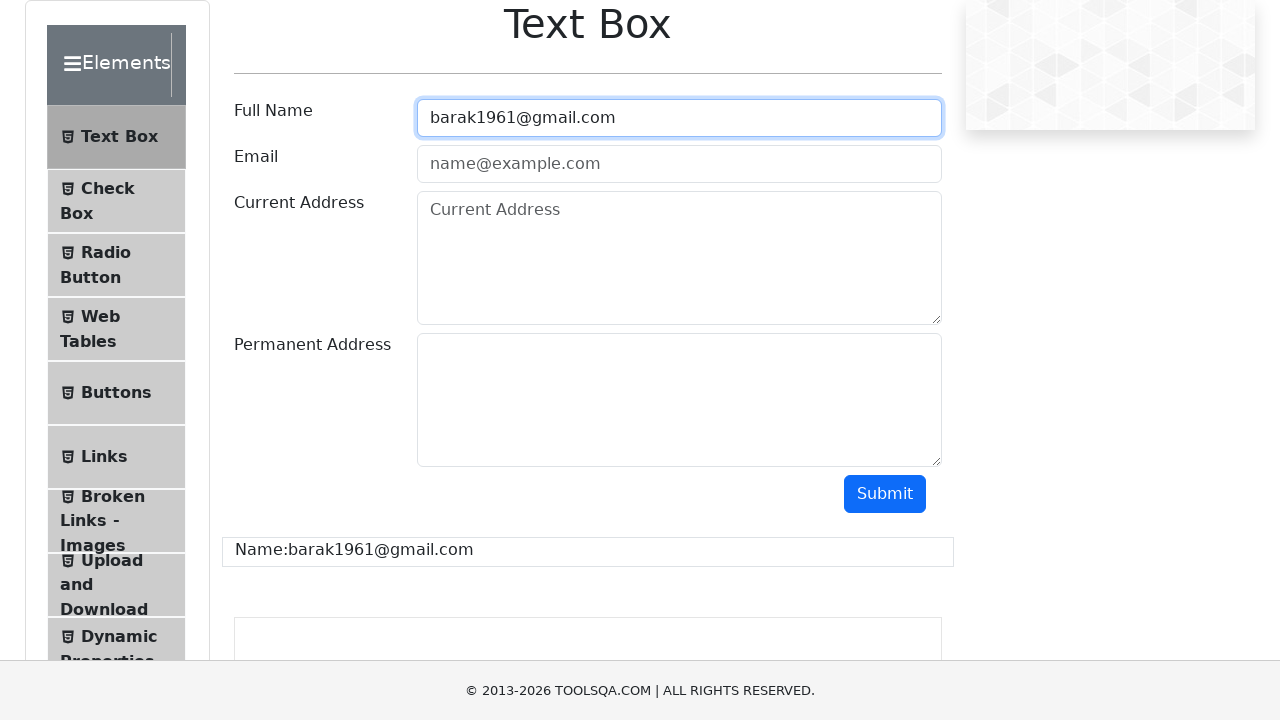

Output message appeared confirming form submission
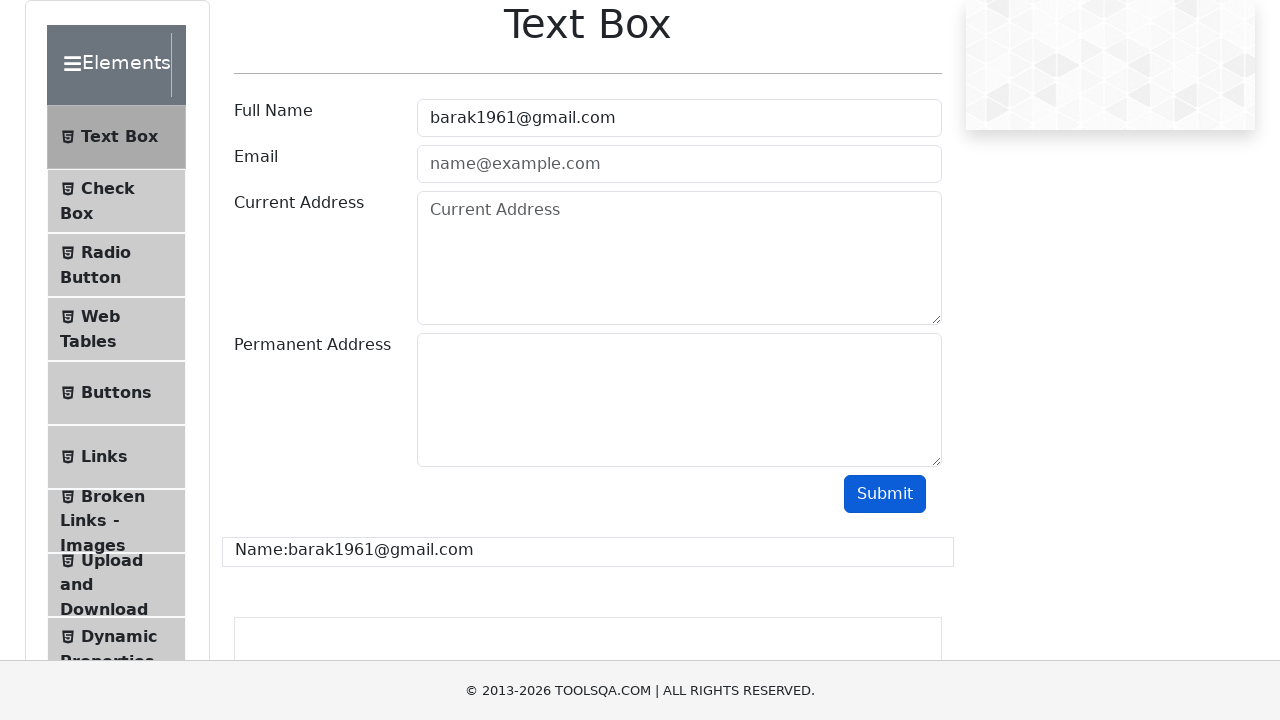

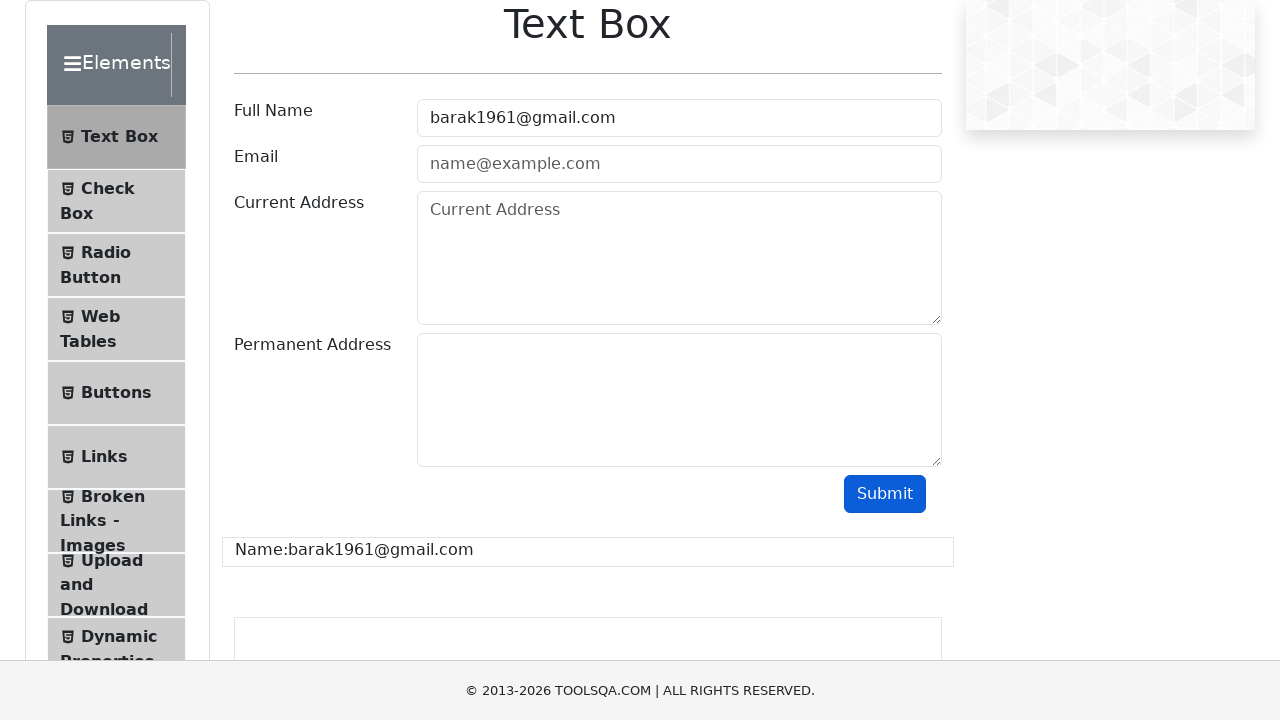